Tests multiple window handling by clicking a link that opens a new window, switching between windows, and verifying content in each window

Starting URL: https://the-internet.herokuapp.com/

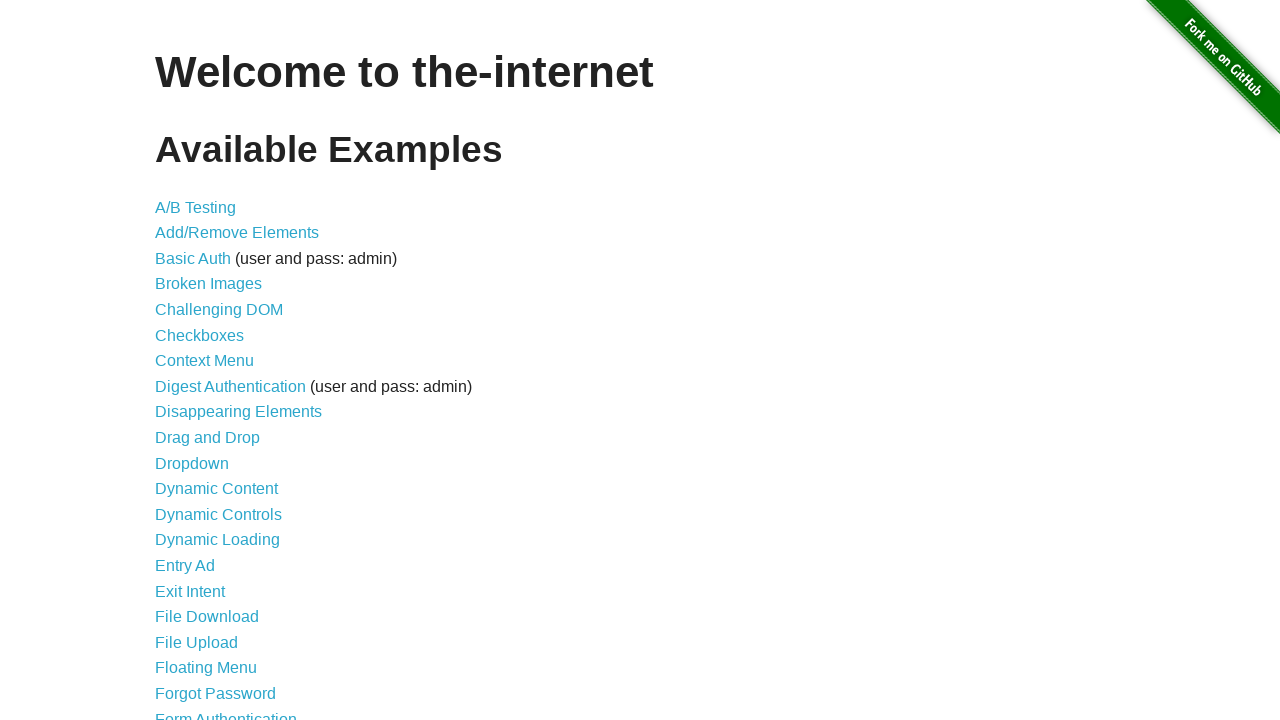

Clicked on 'Multiple Windows' link at (218, 369) on text='Multiple Windows'
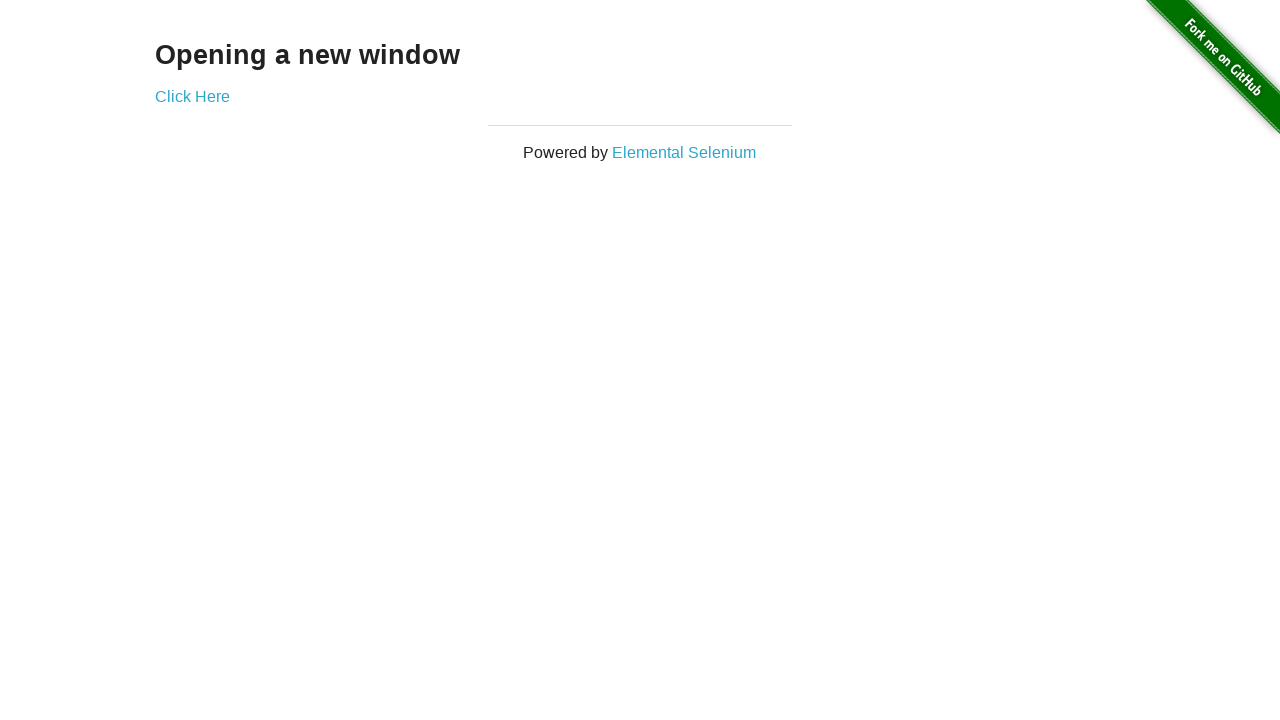

Clicked on 'Click Here' link to open new window at (192, 96) on text='Click Here'
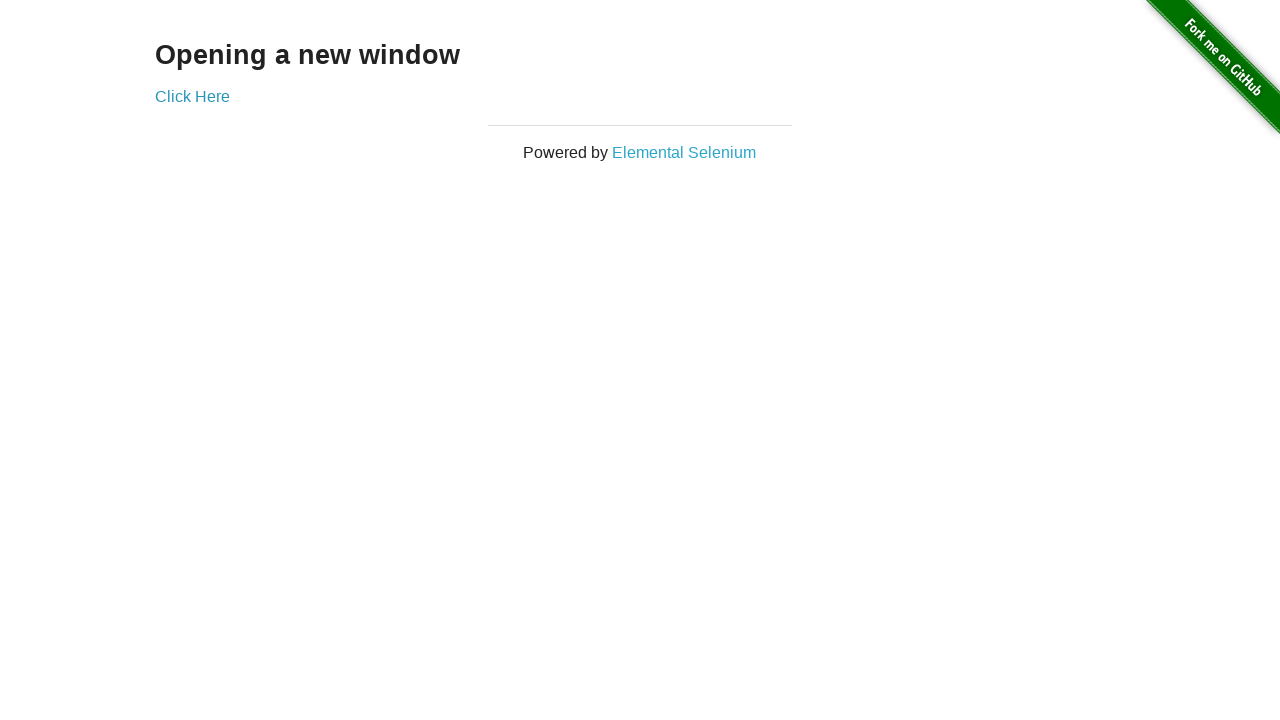

New window opened and captured
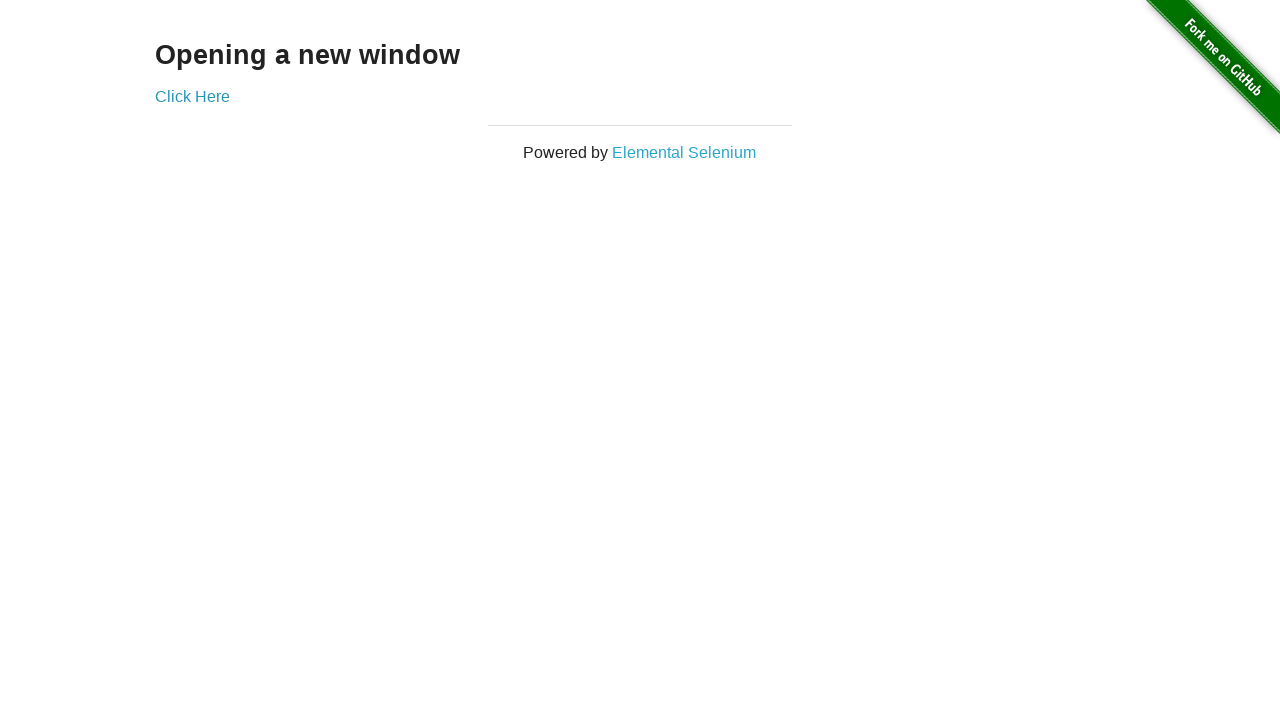

New page finished loading
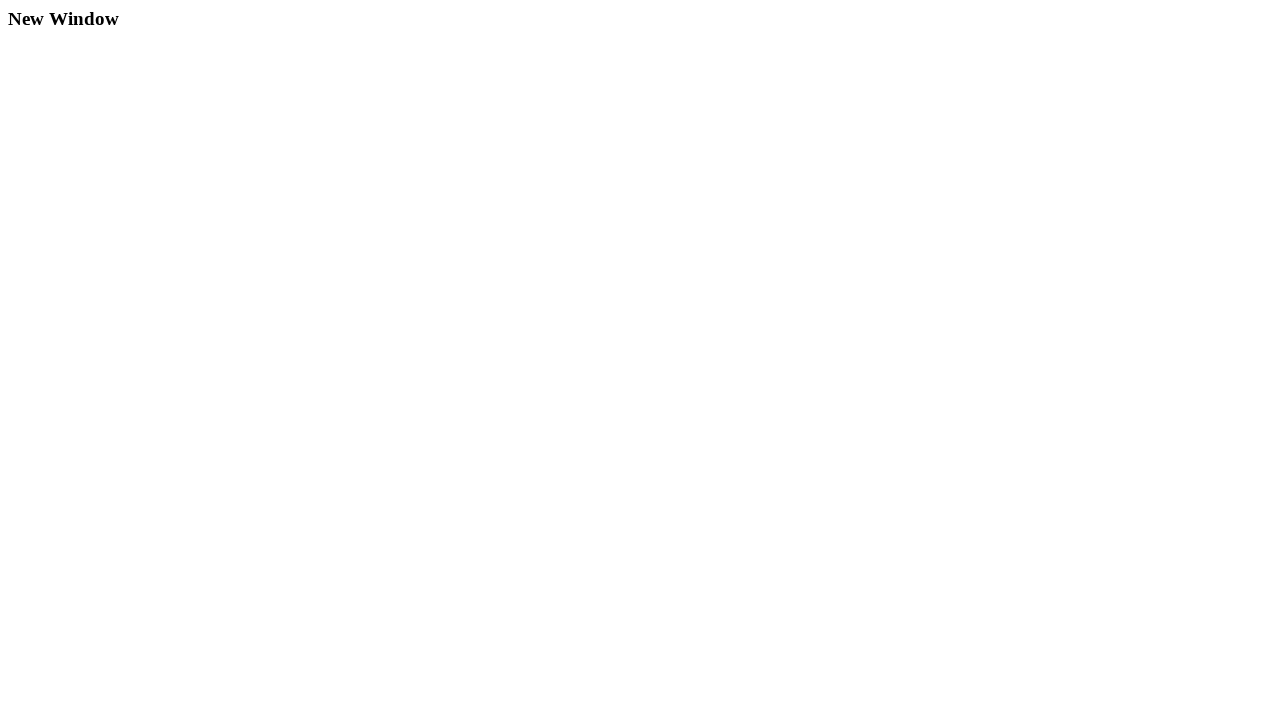

Extracted heading from new window: New Window
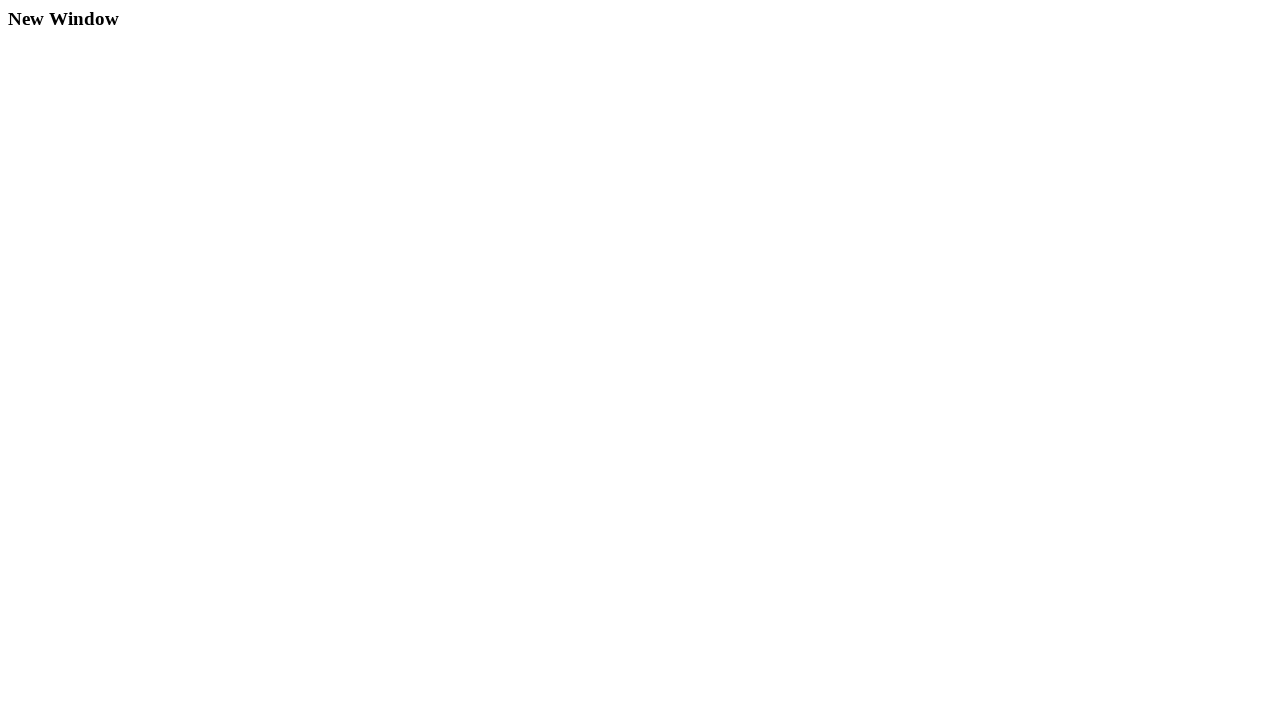

Closed the new window
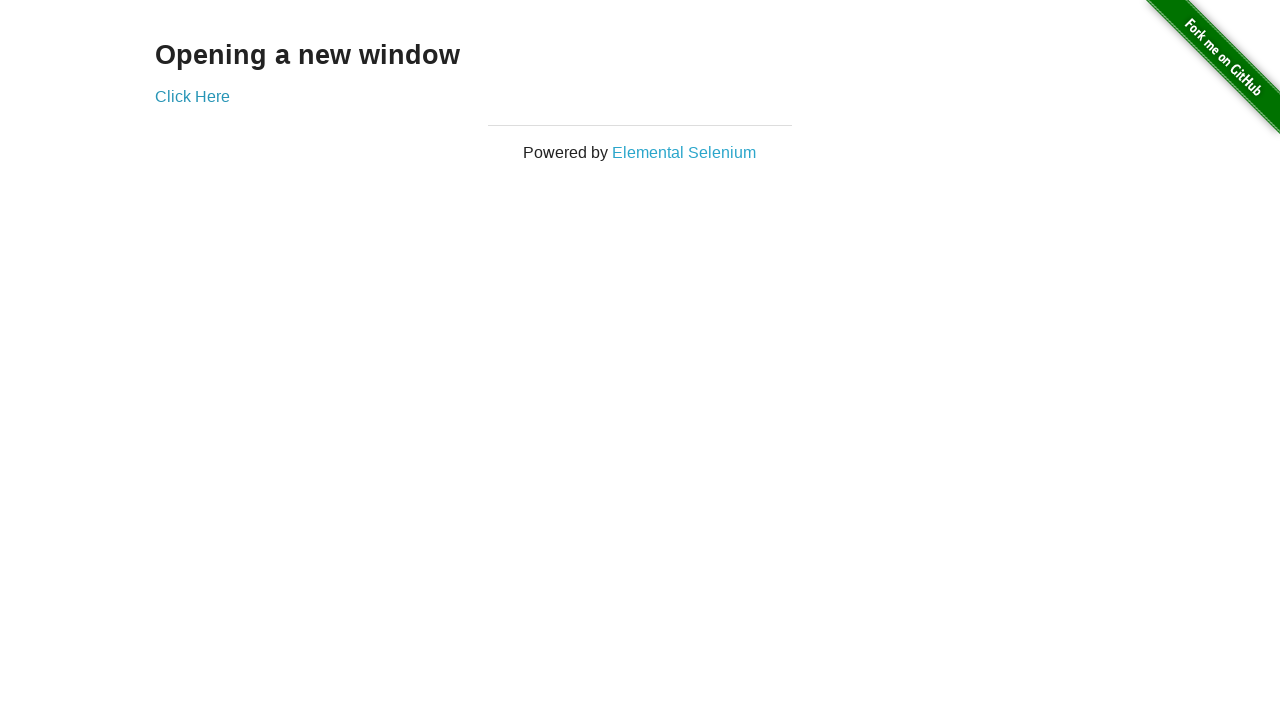

Extracted heading from original window: Opening a new window
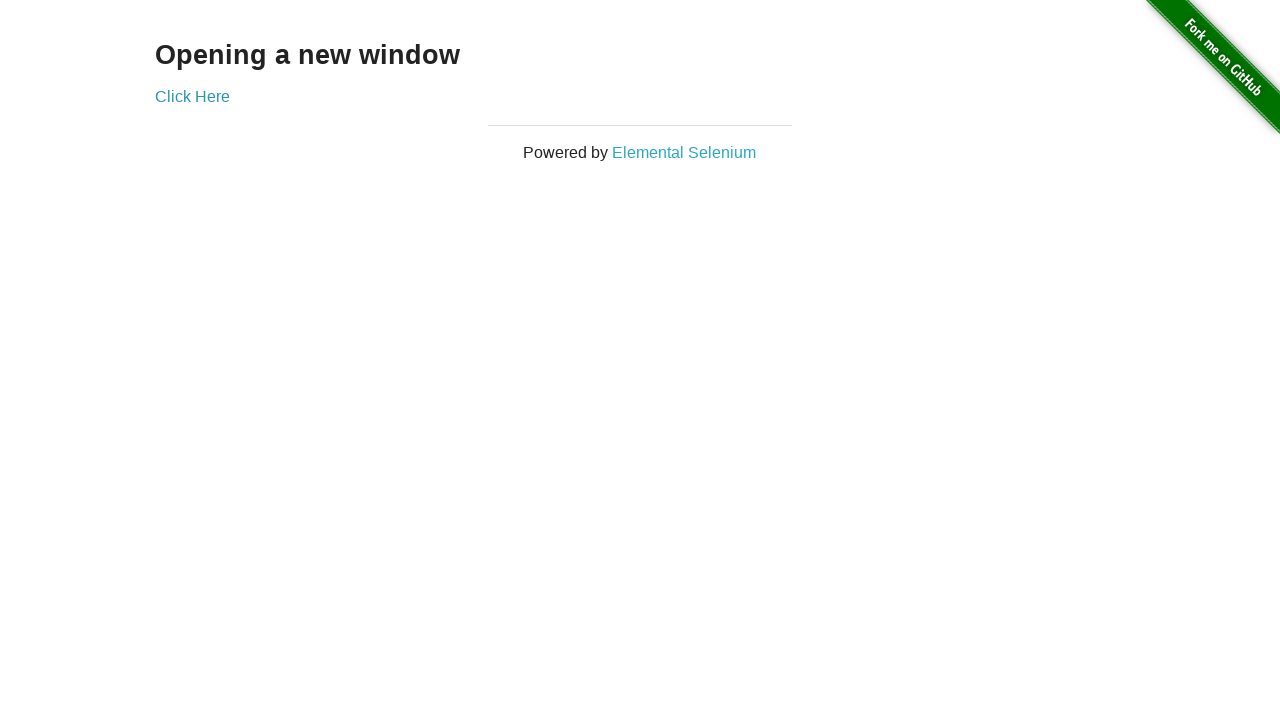

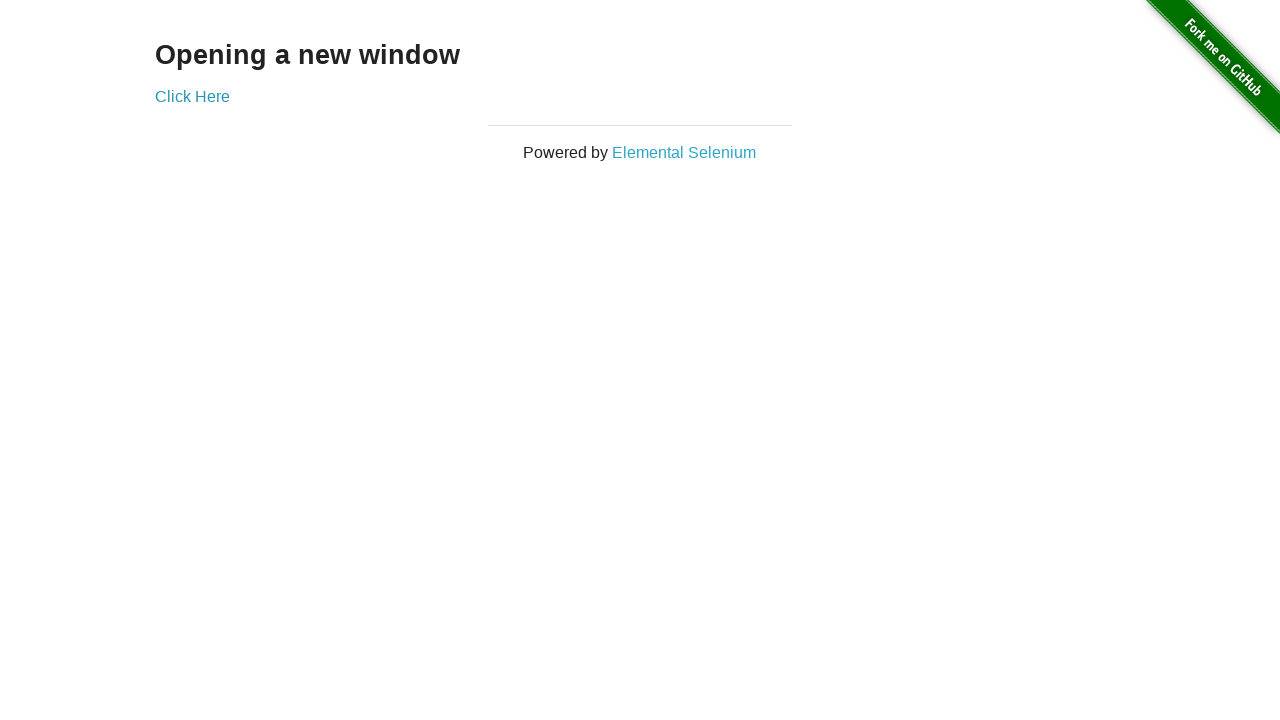